Tests alert handling on a bus booking website by navigating to manage bookings page, clicking search without entering details, and dismissing the resulting alert

Starting URL: https://www.meghanabus.in/index.html

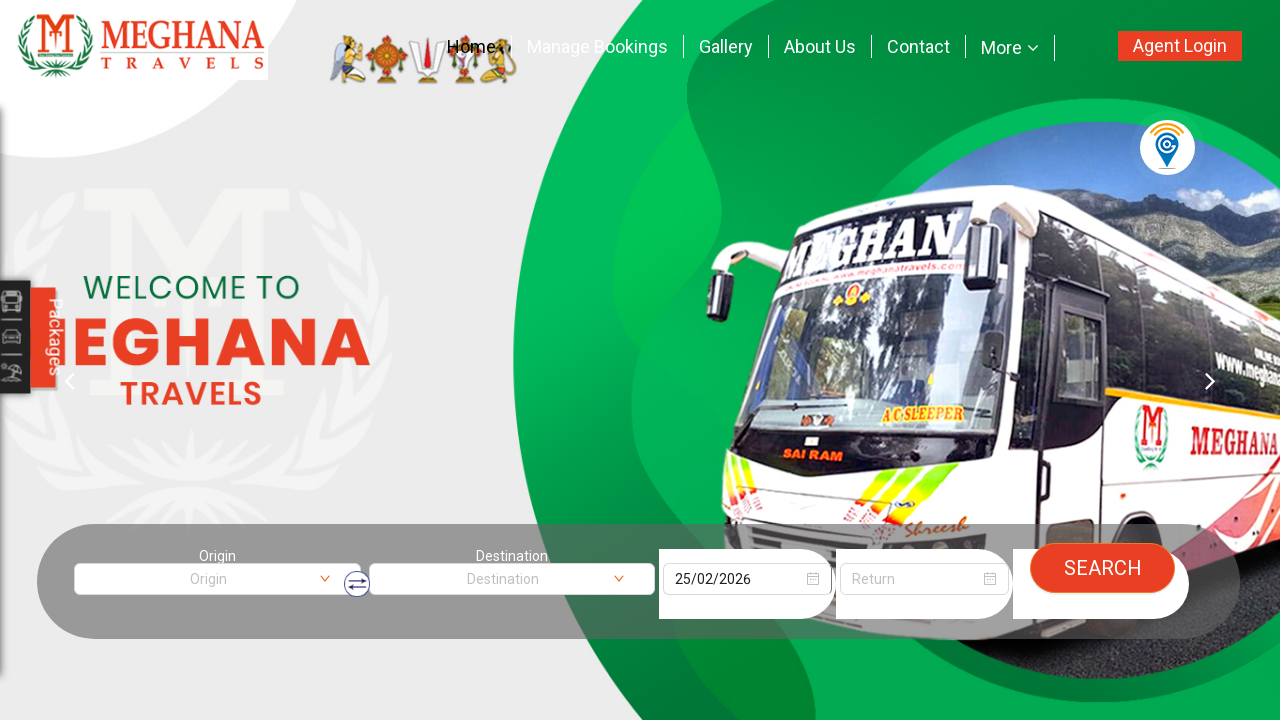

Clicked on manage bookings link at (597, 46) on a[href='manage-bookings.html']
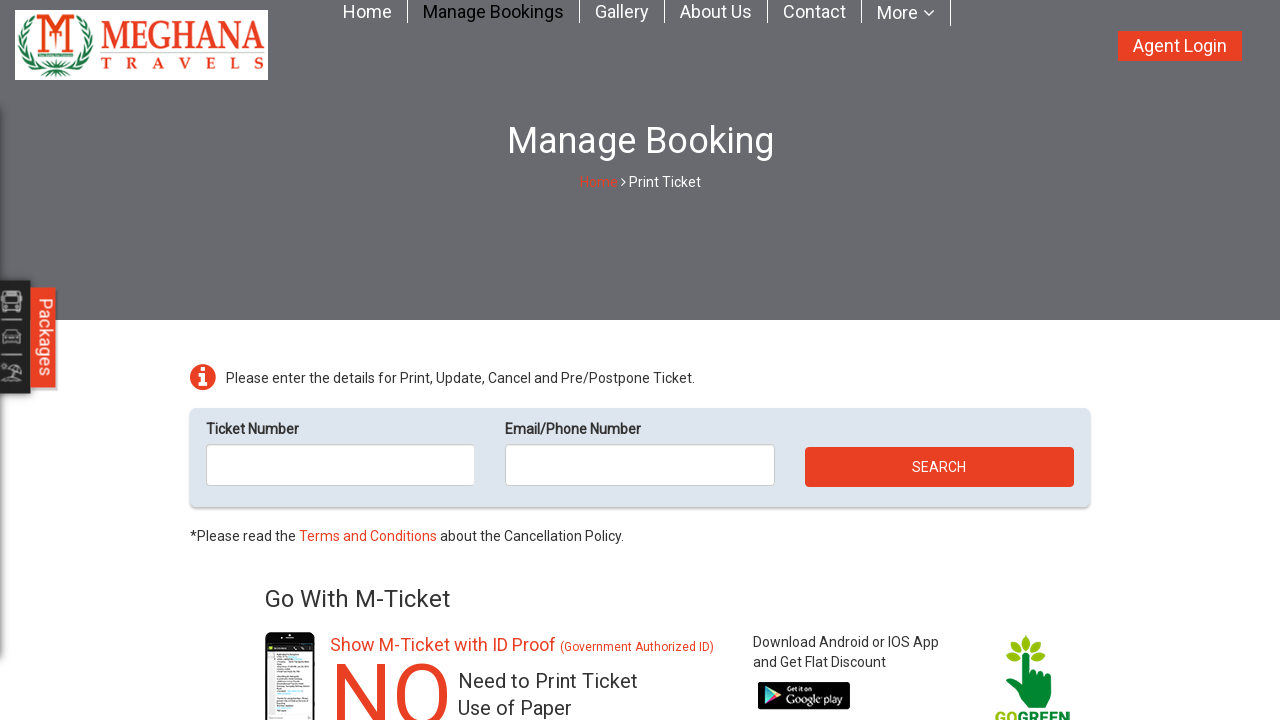

Waited for manage bookings page to load
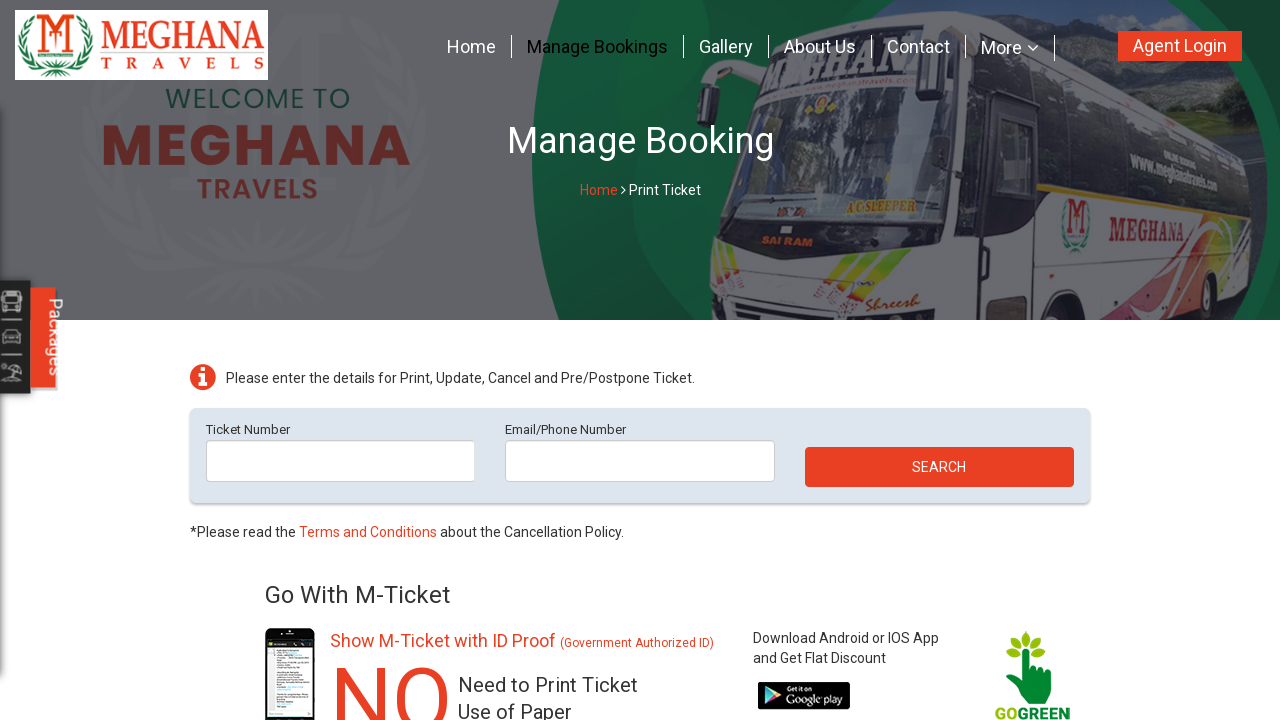

Clicked search button without entering booking details at (939, 467) on button[type='submit']
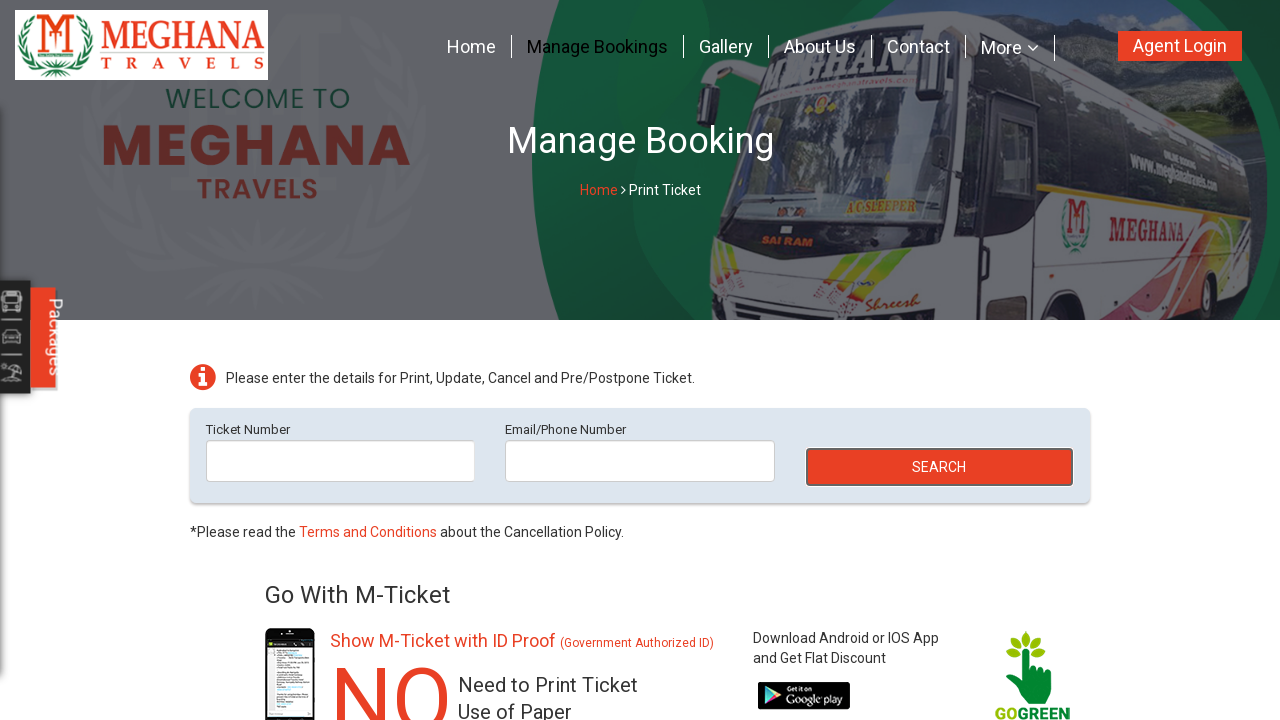

Waited for alert dialog to appear
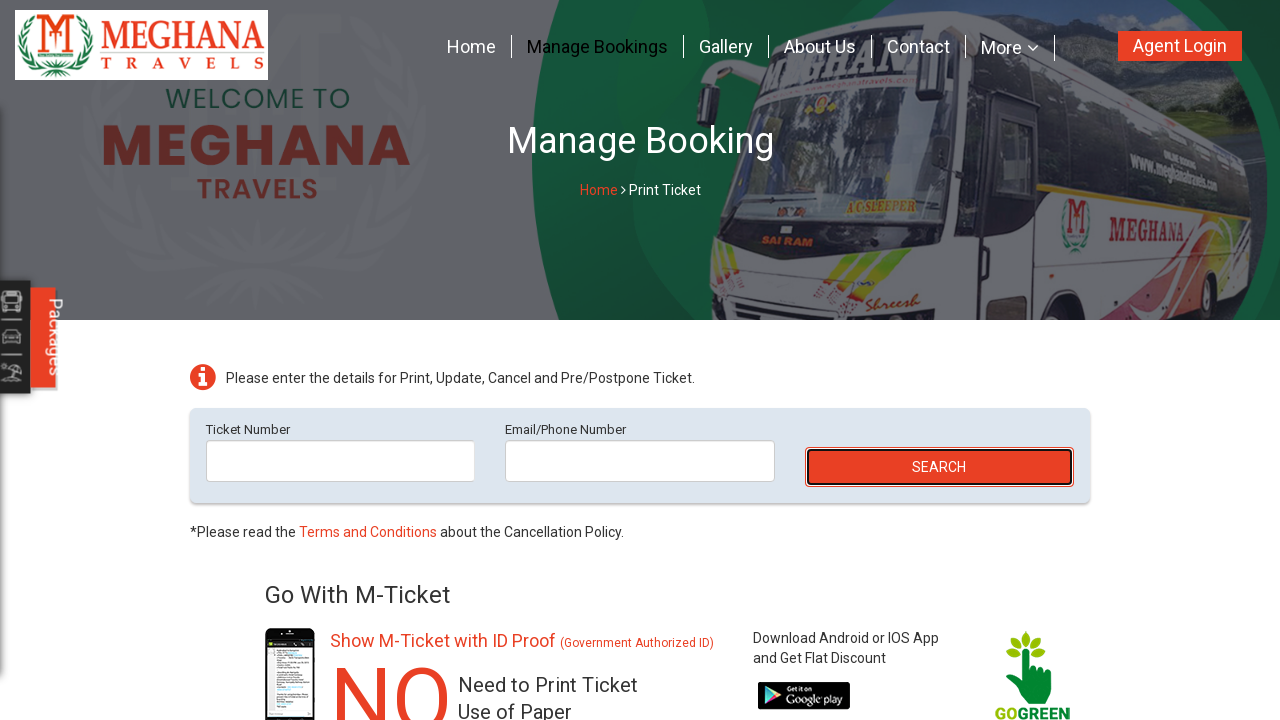

Set up alert handler to capture and dismiss alert message
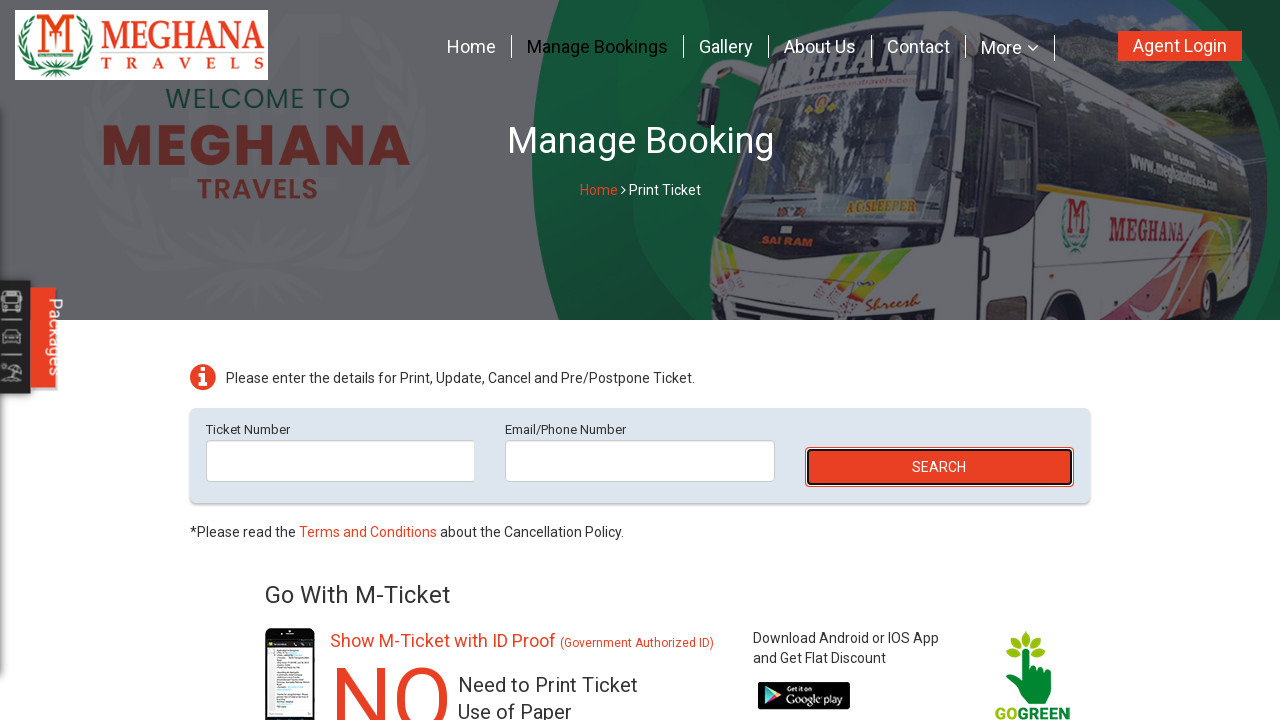

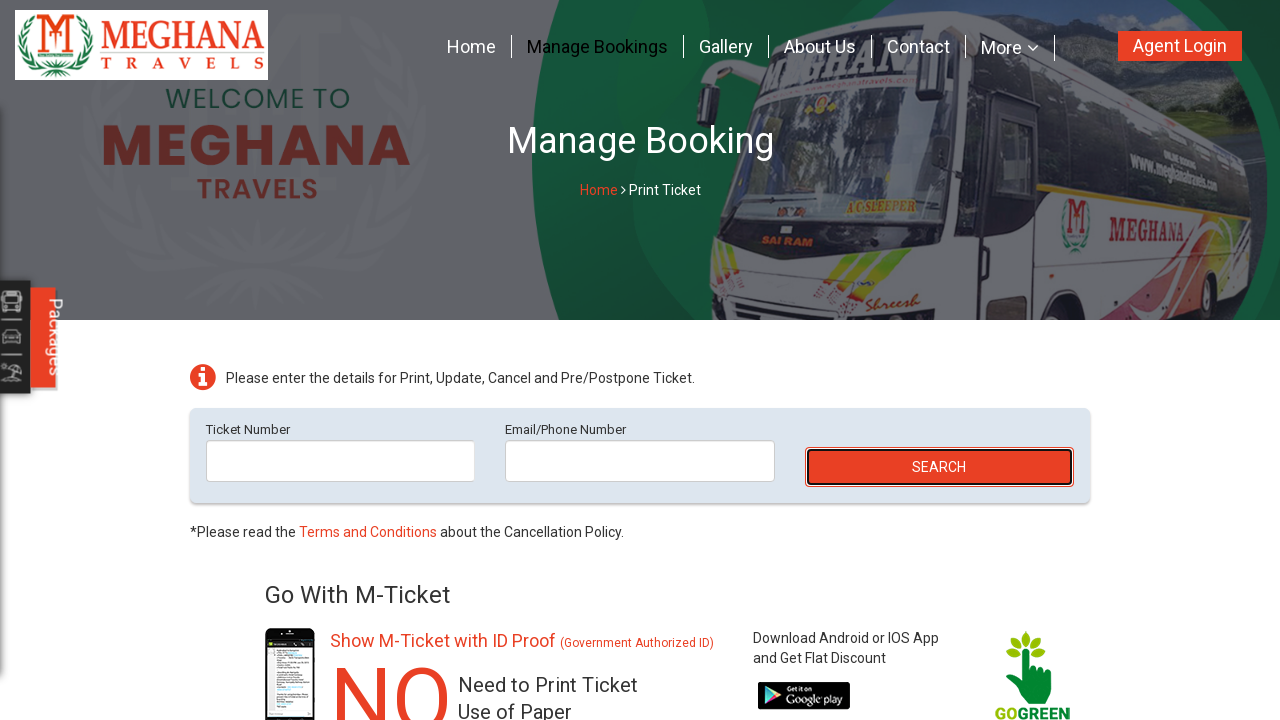